Tests JavaScript prompt alert handling by clicking a button that triggers a prompt alert, entering text into the prompt, and accepting it.

Starting URL: https://testautomationpractice.blogspot.com/

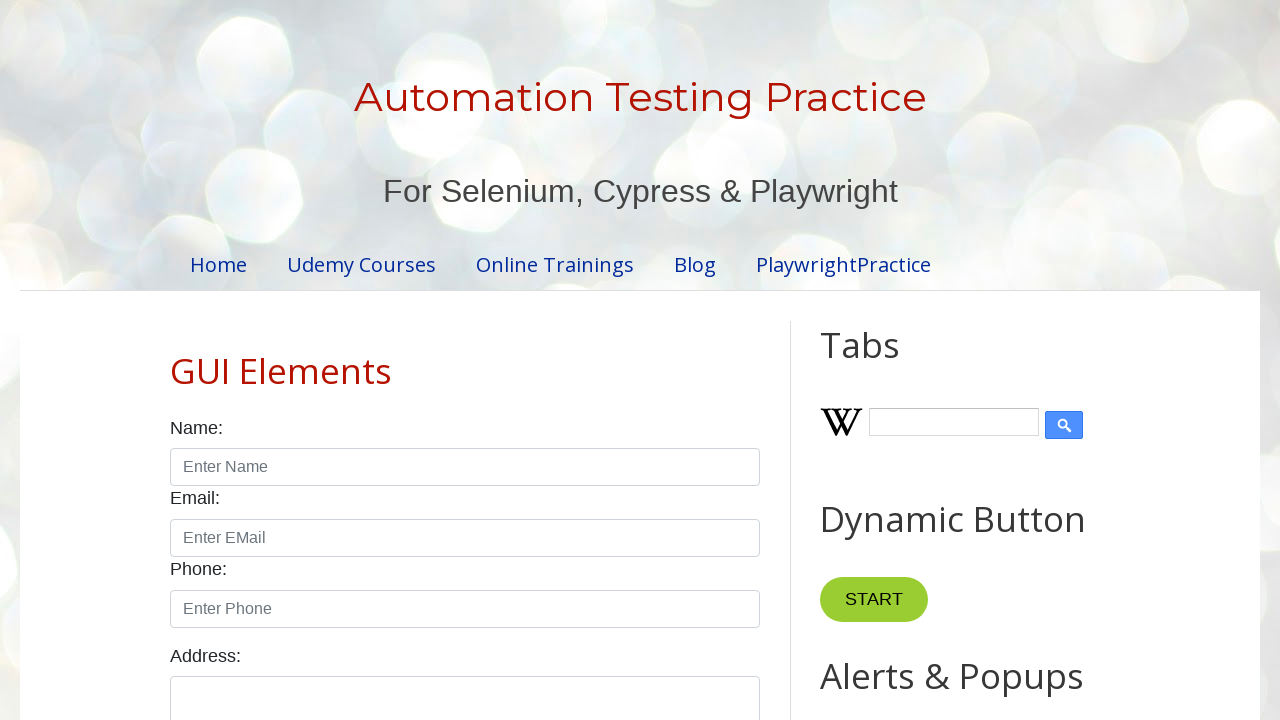

Set up dialog handler to accept prompt with text 'Hi pajji'
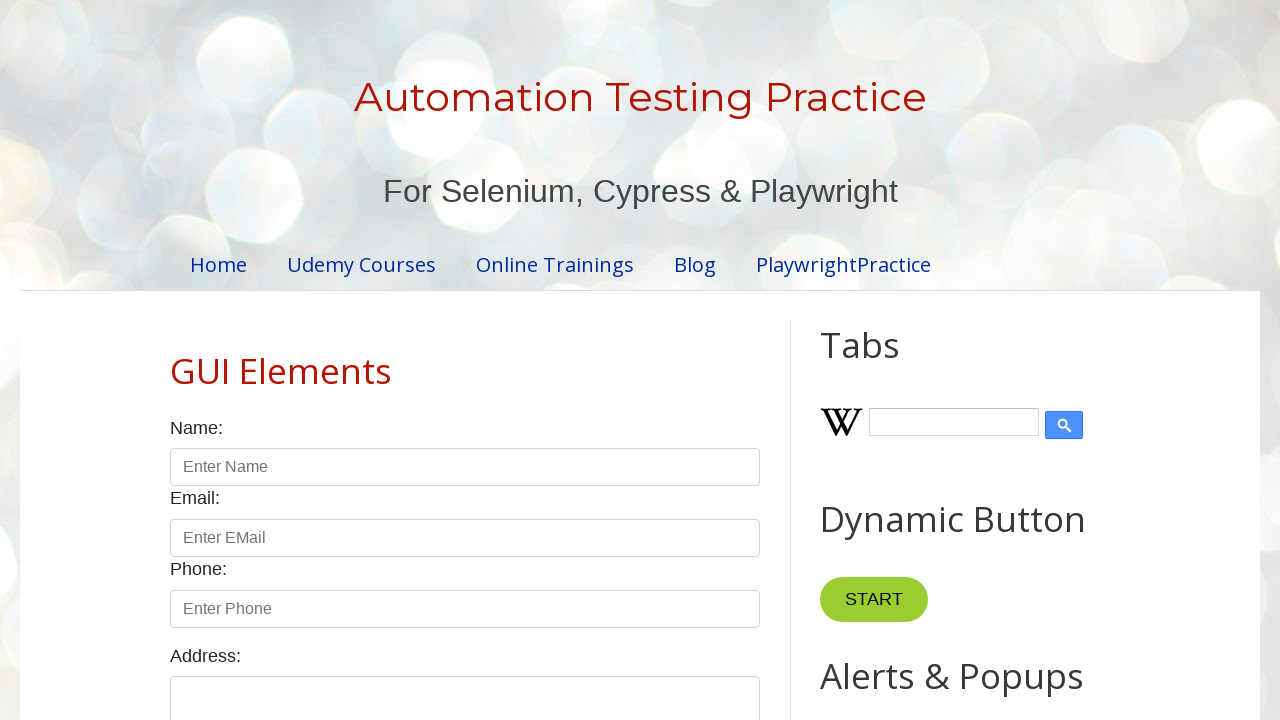

Clicked prompt button to trigger JavaScript alert at (890, 360) on button#promptBtn
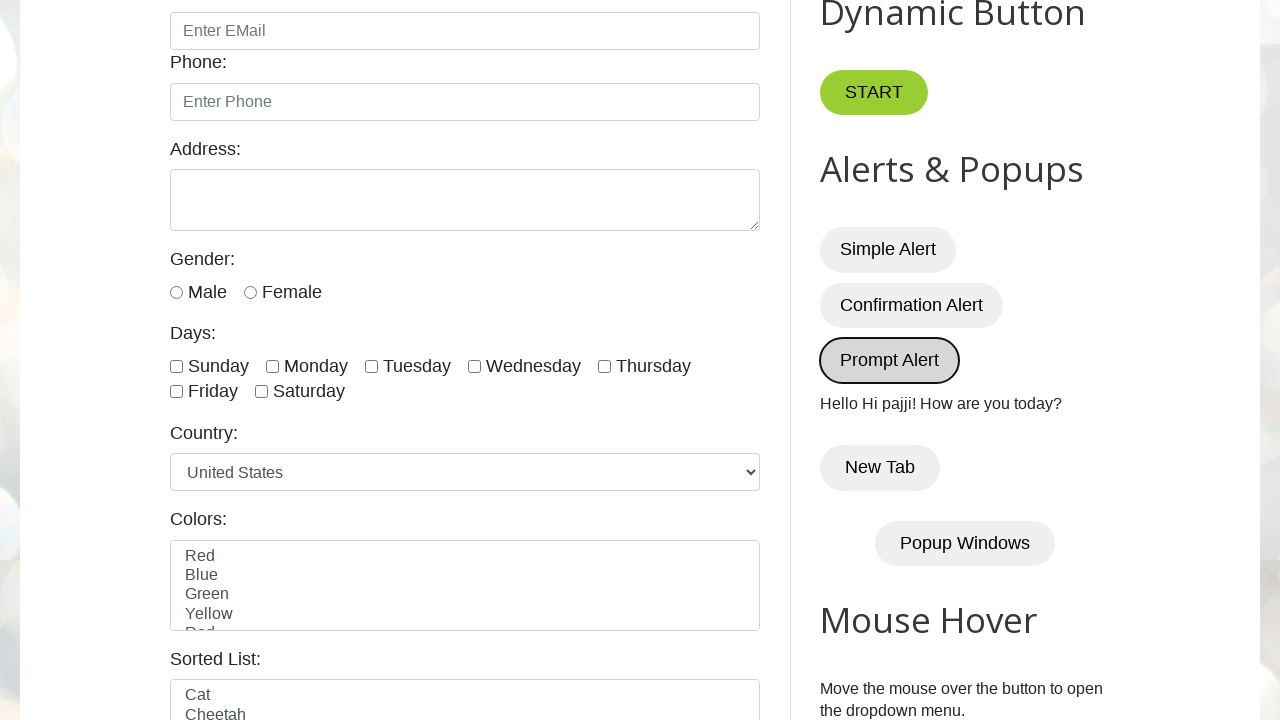

Waited for page to update after alert was handled
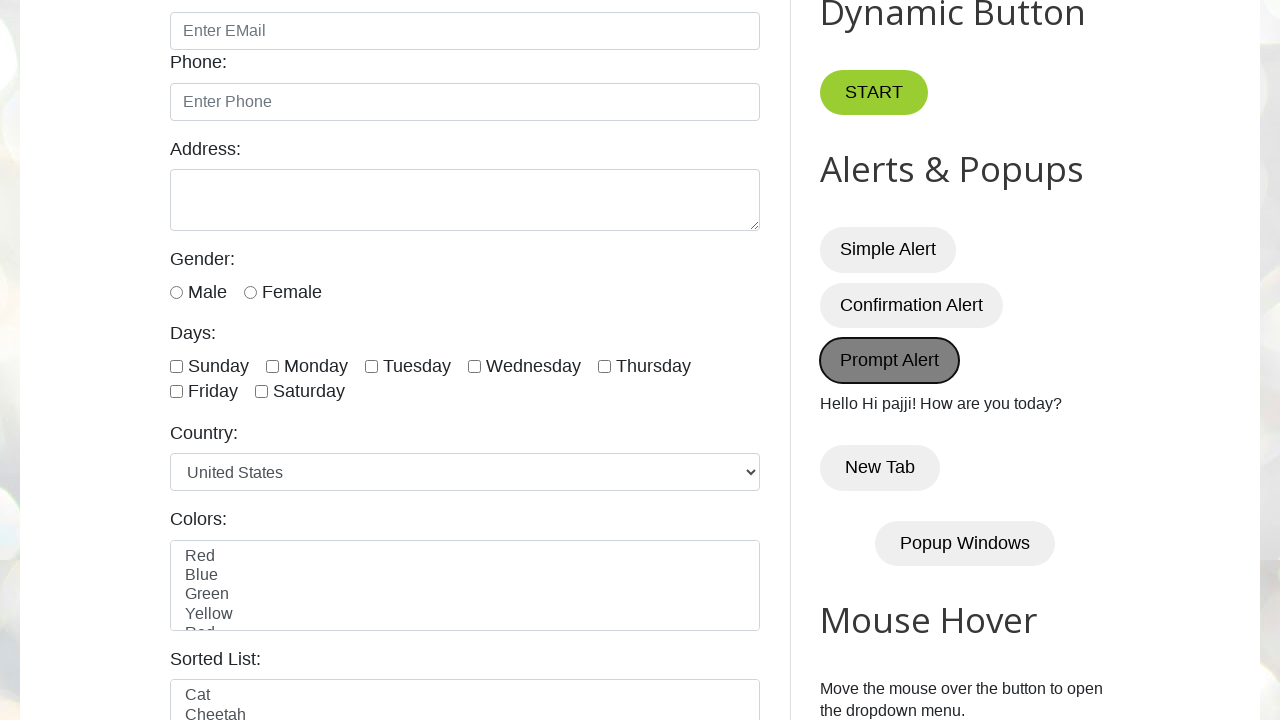

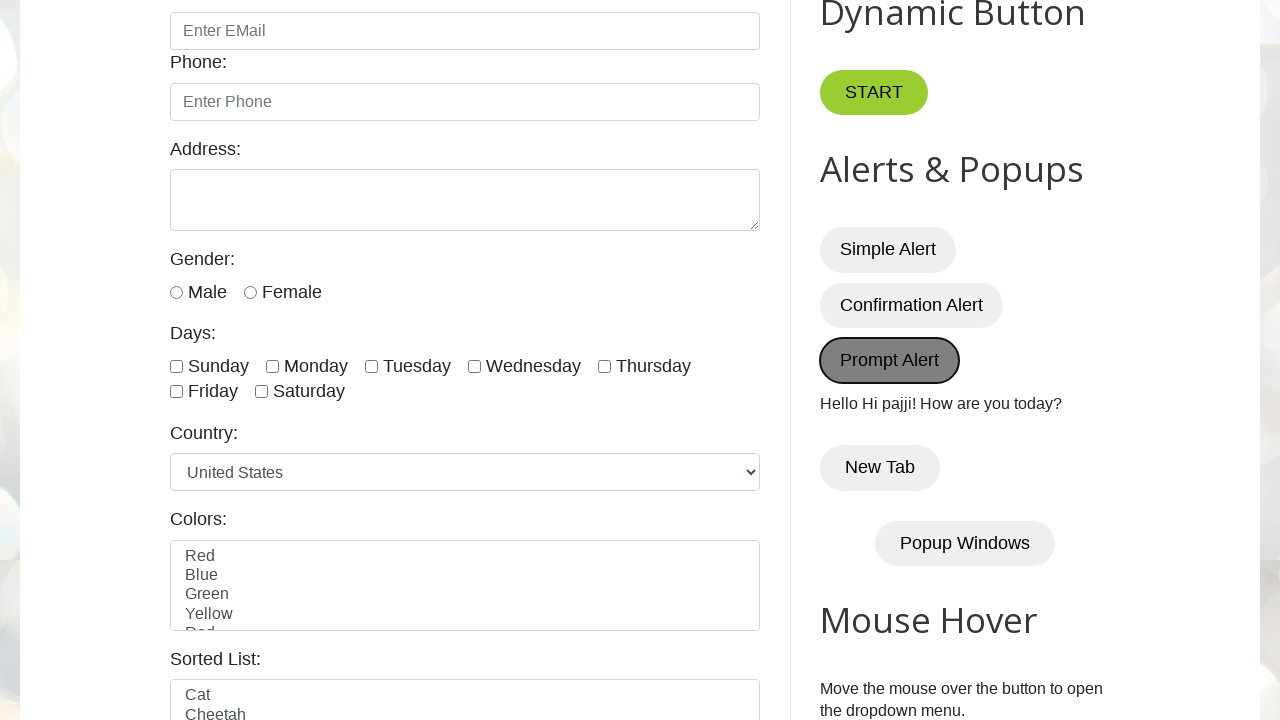